Tests explicit wait functionality by waiting for a price to change to $100, then clicking a book button, calculating a math answer from a displayed value, filling it in, and submitting.

Starting URL: http://suninjuly.github.io/explicit_wait2.html

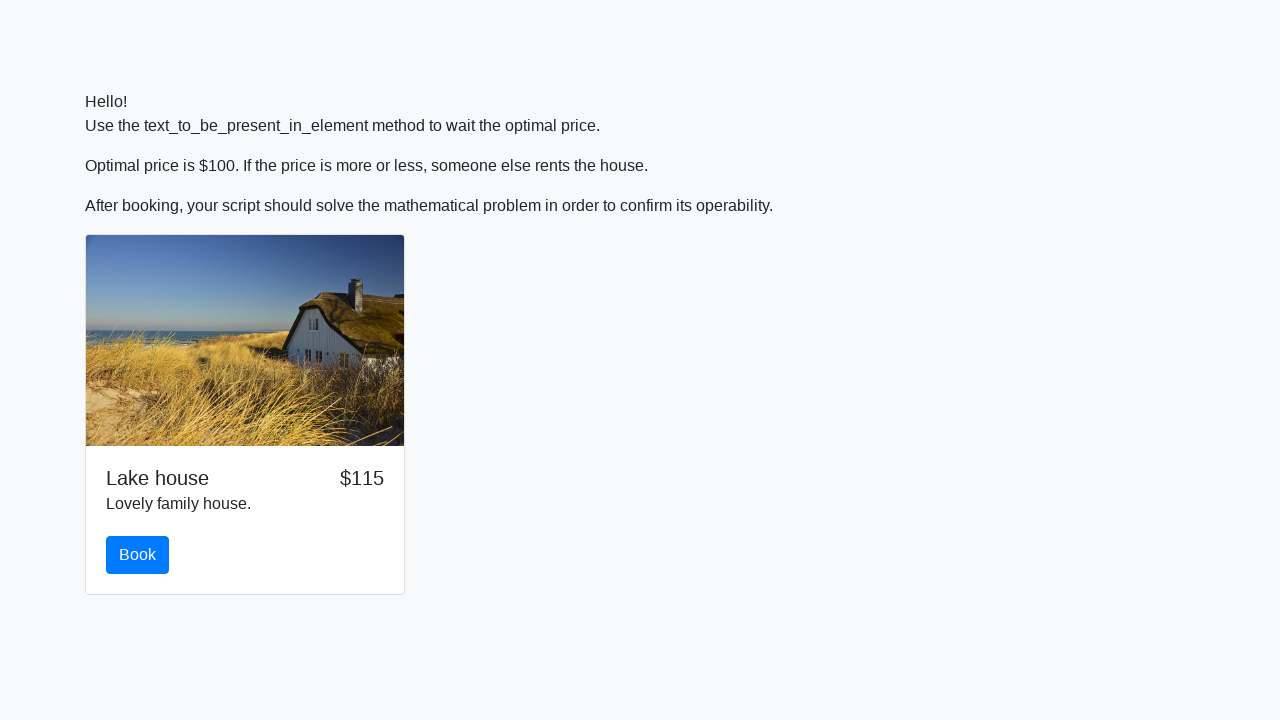

Waited for price to change to $100
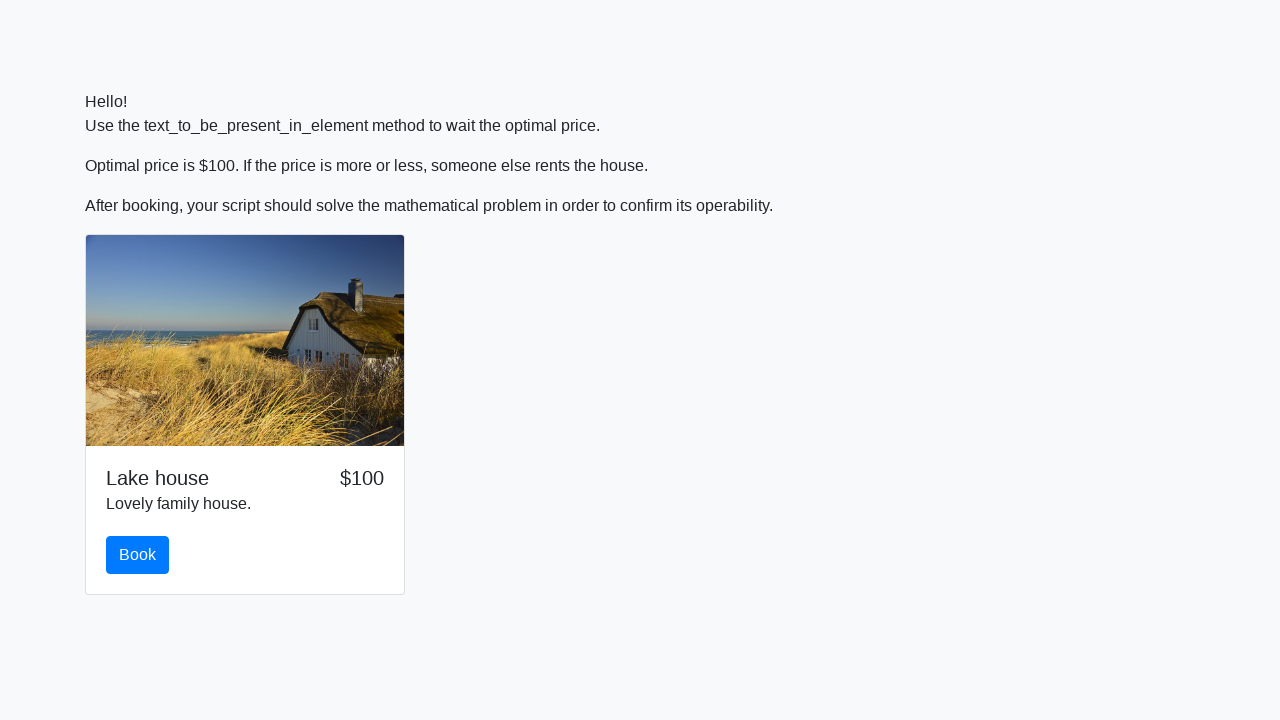

Clicked the book button at (138, 555) on #book
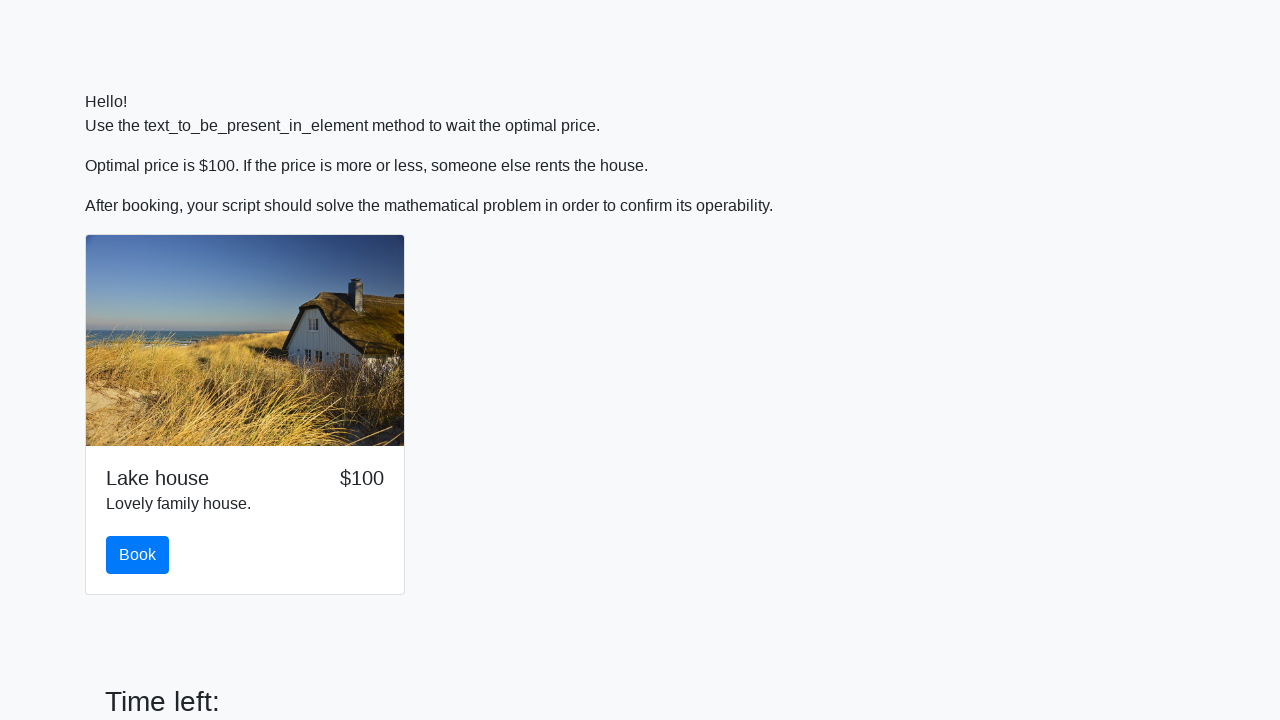

Retrieved x value from input field: 945
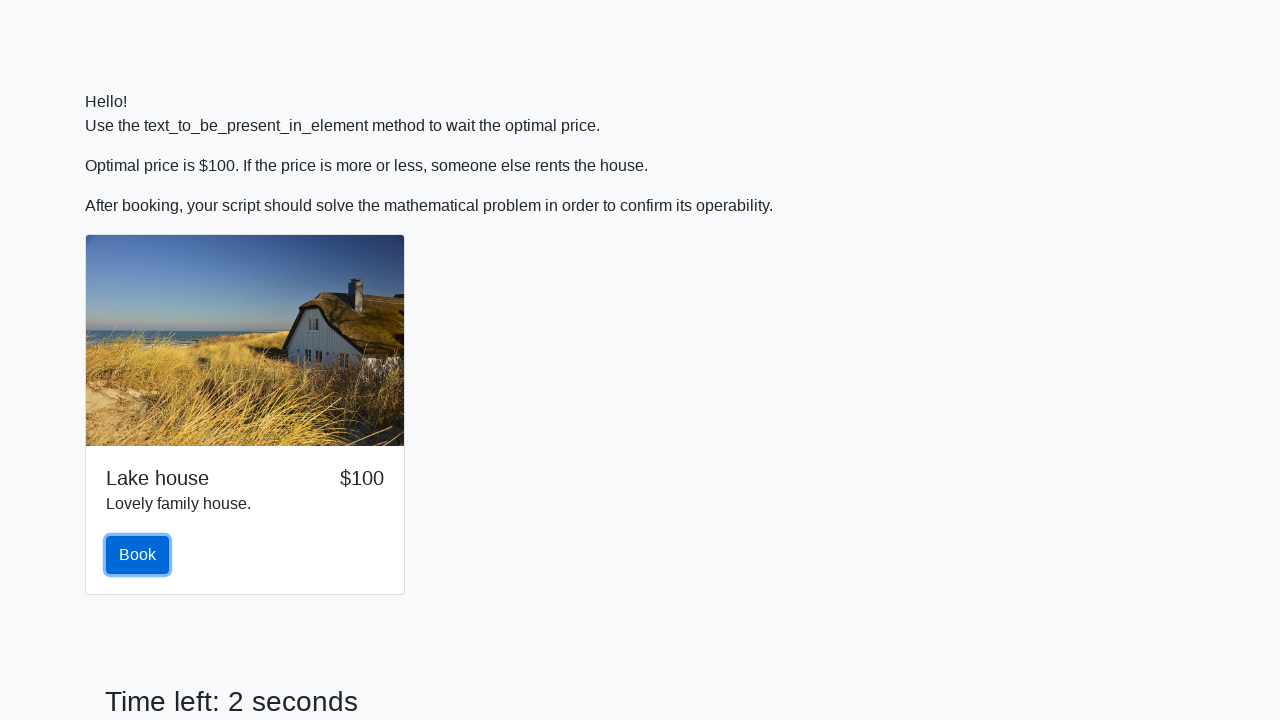

Calculated math answer: 1.9411058605691498
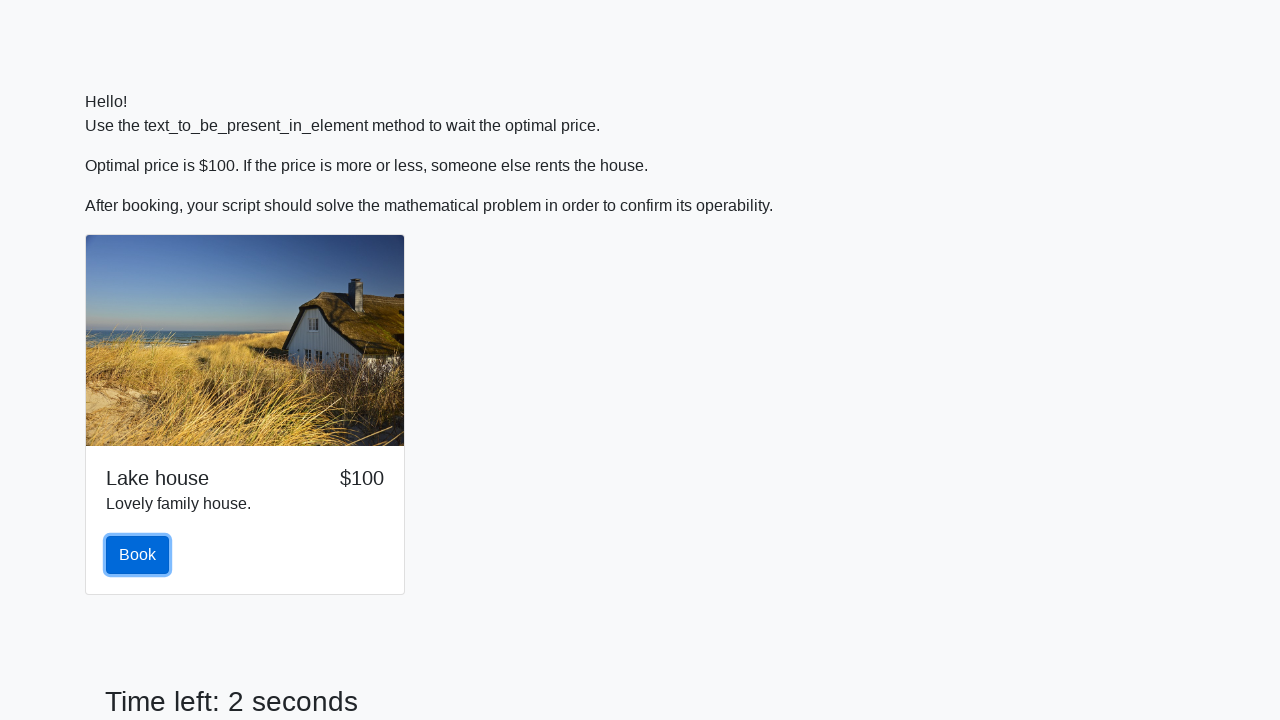

Filled answer field with calculated value: 1.9411058605691498 on #answer
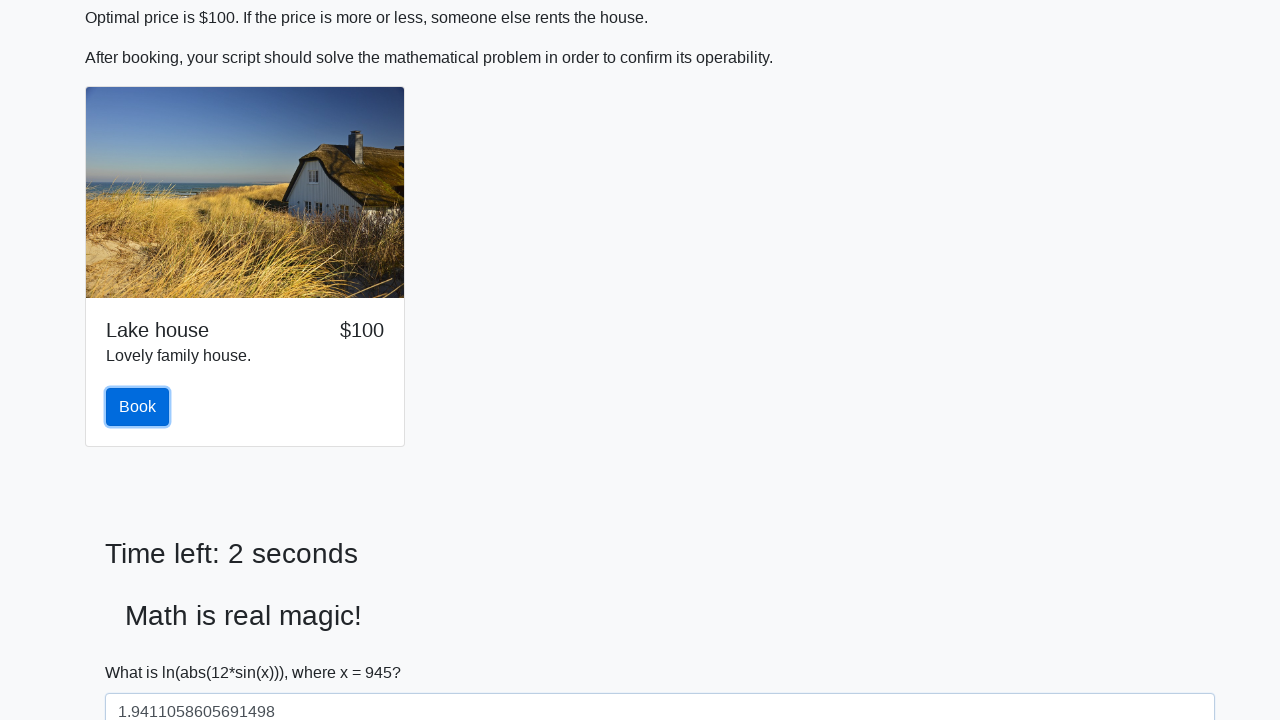

Clicked the solve button to submit the answer at (143, 651) on #solve
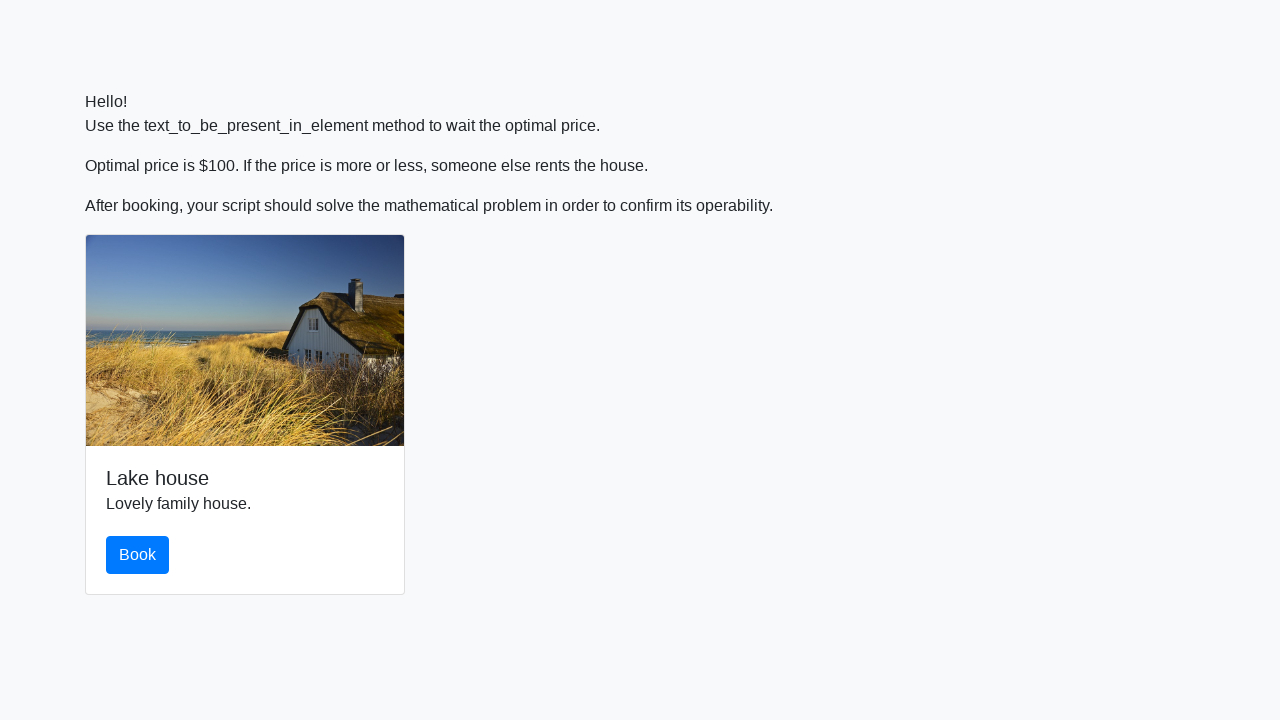

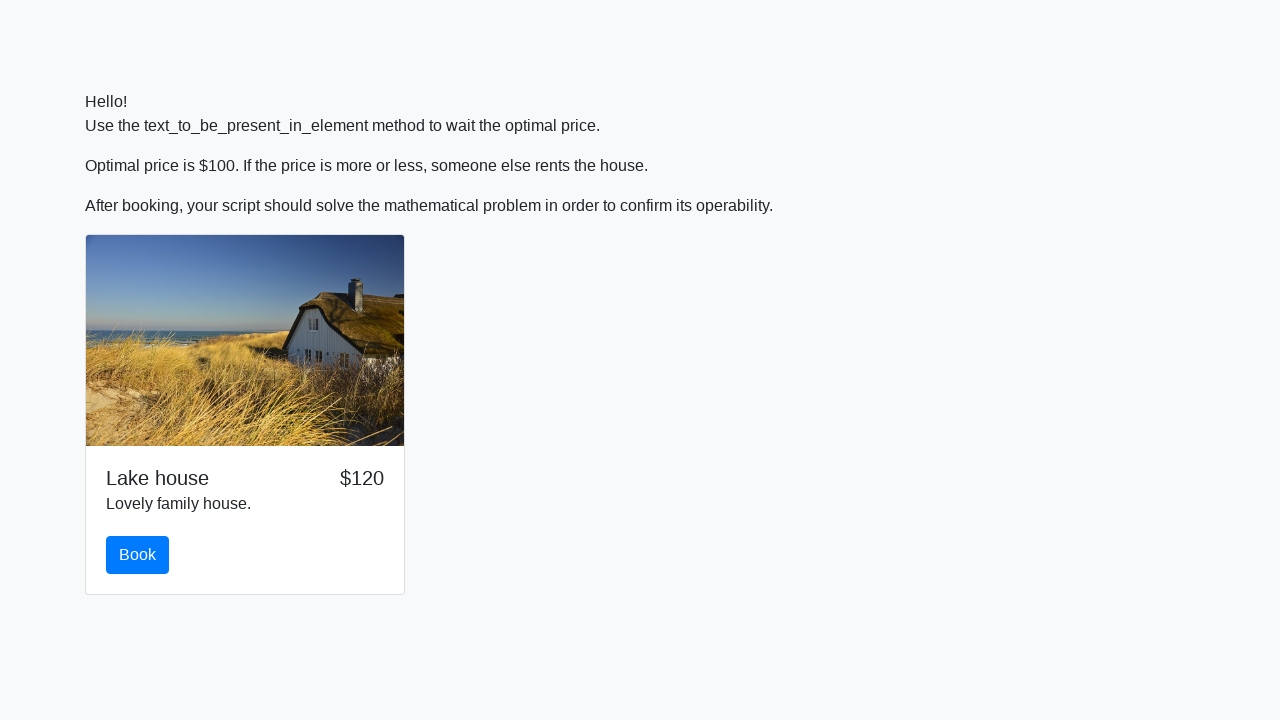